Tests the search functionality by navigating to the search page, entering "python" as a search term, and verifying that search results contain the language name.

Starting URL: https://www.99-bottles-of-beer.net/

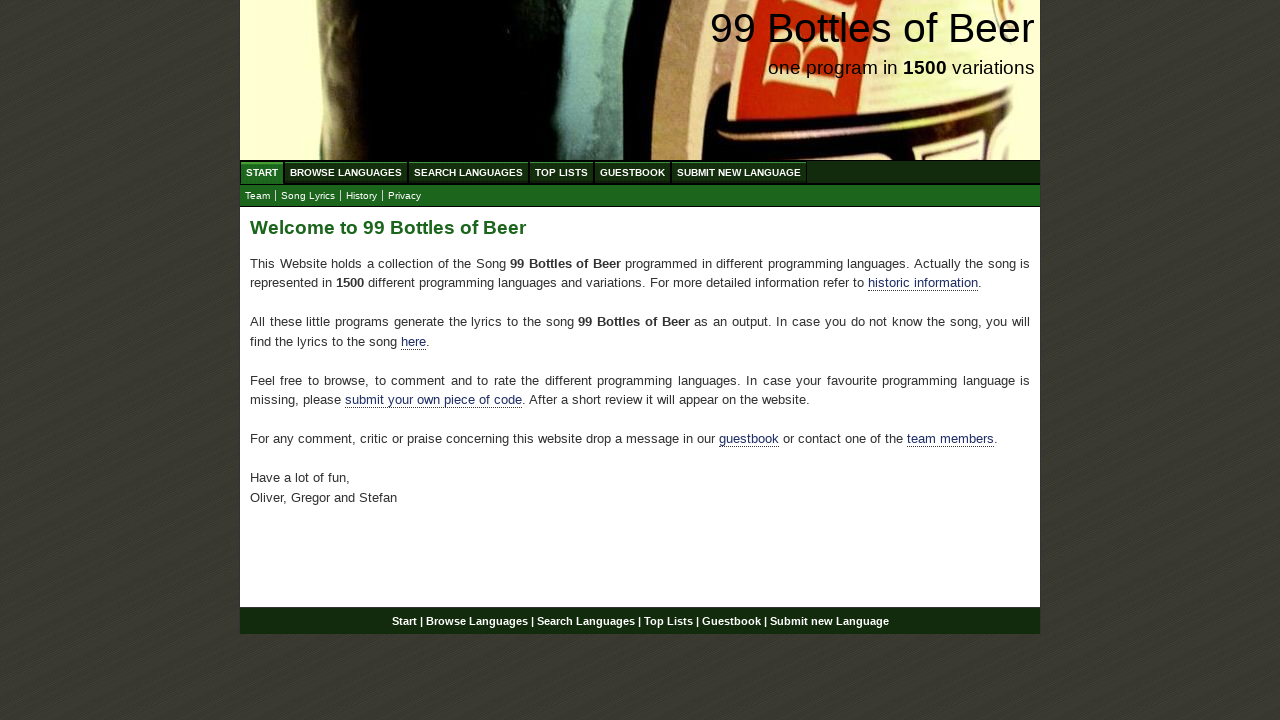

Clicked on Search Languages menu item at (468, 172) on xpath=//ul[@id='menu']/li/a[@href='/search.html']
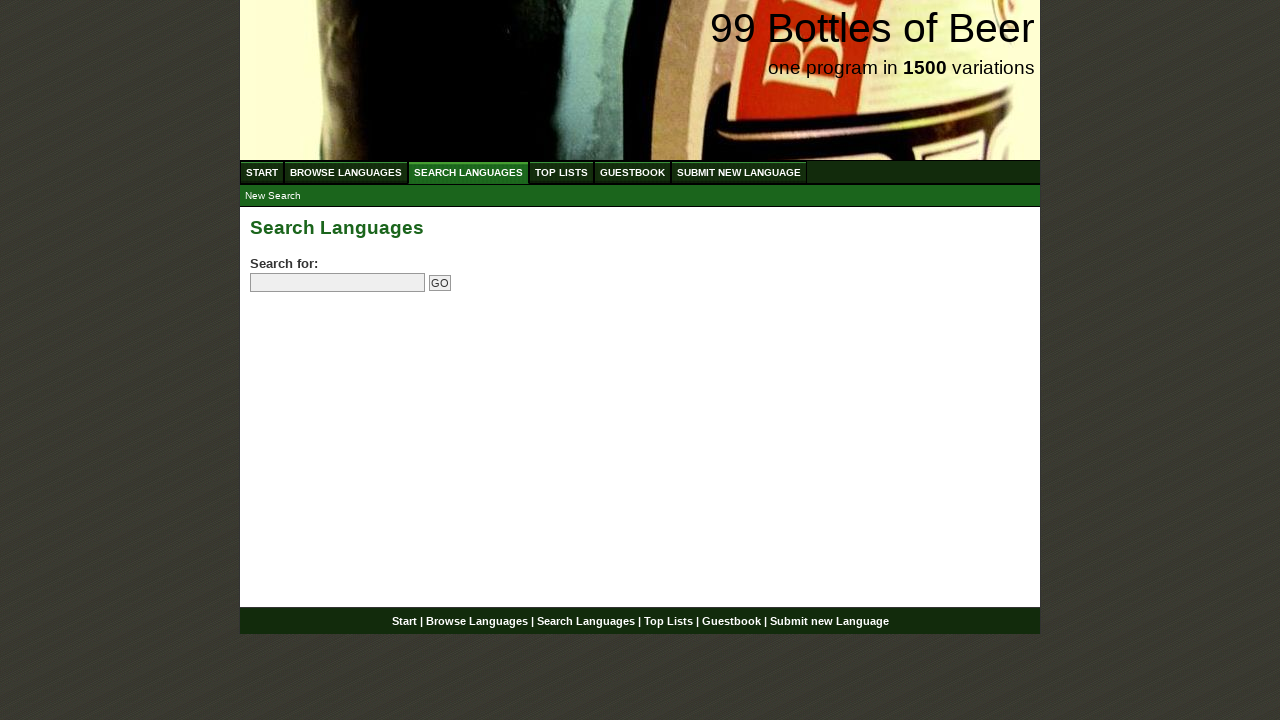

Clicked on search input field at (338, 283) on input[name='search']
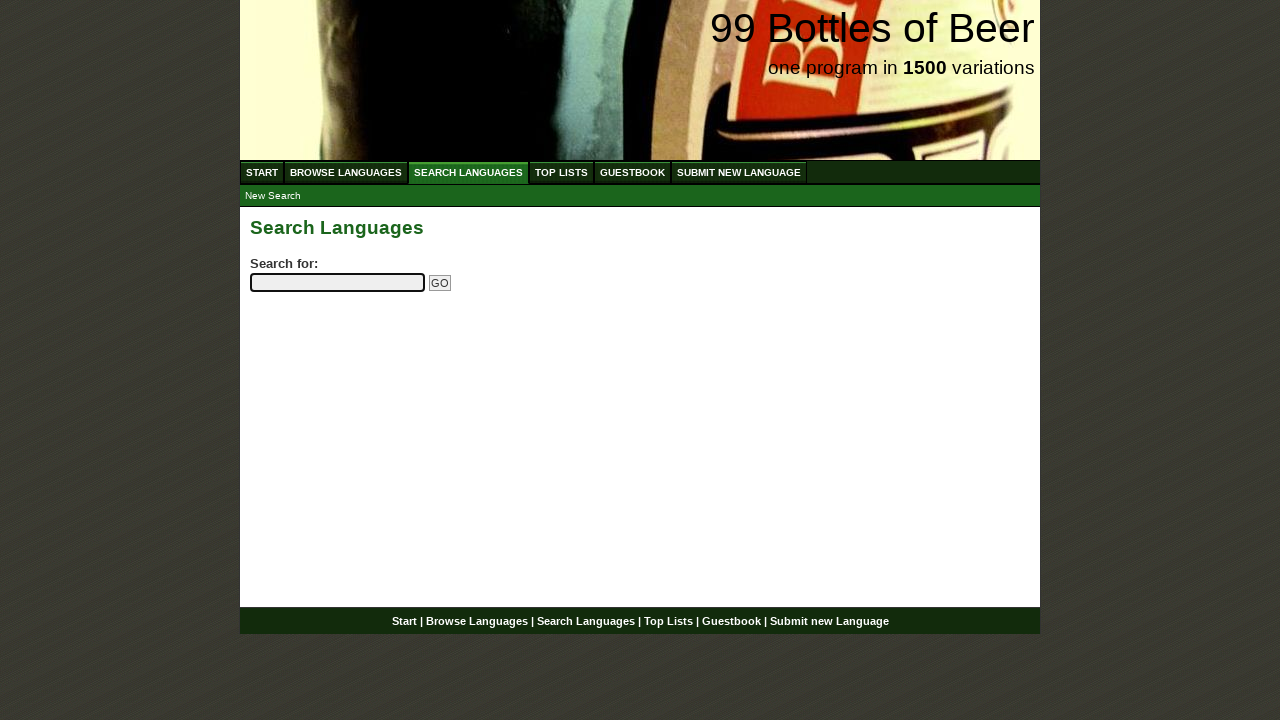

Entered 'python' into search field on input[name='search']
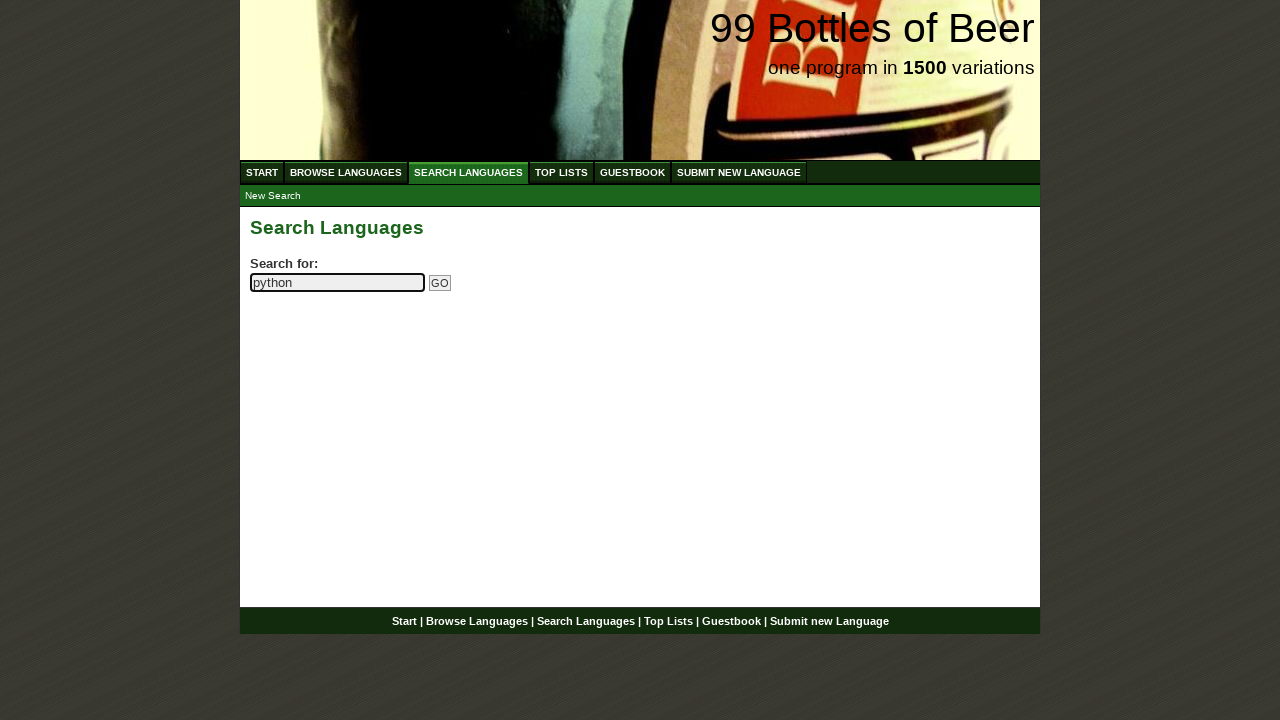

Clicked submit button to search for 'python' at (440, 283) on input[name='submitsearch']
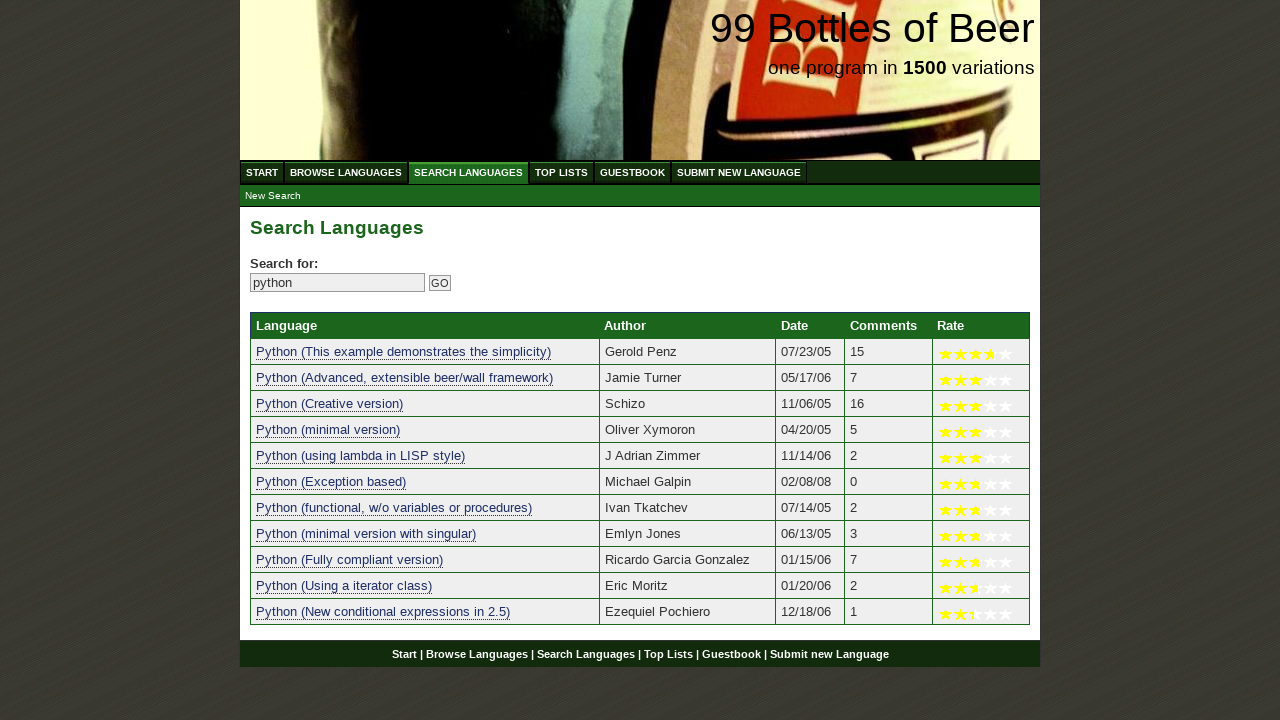

Search results table loaded with language links
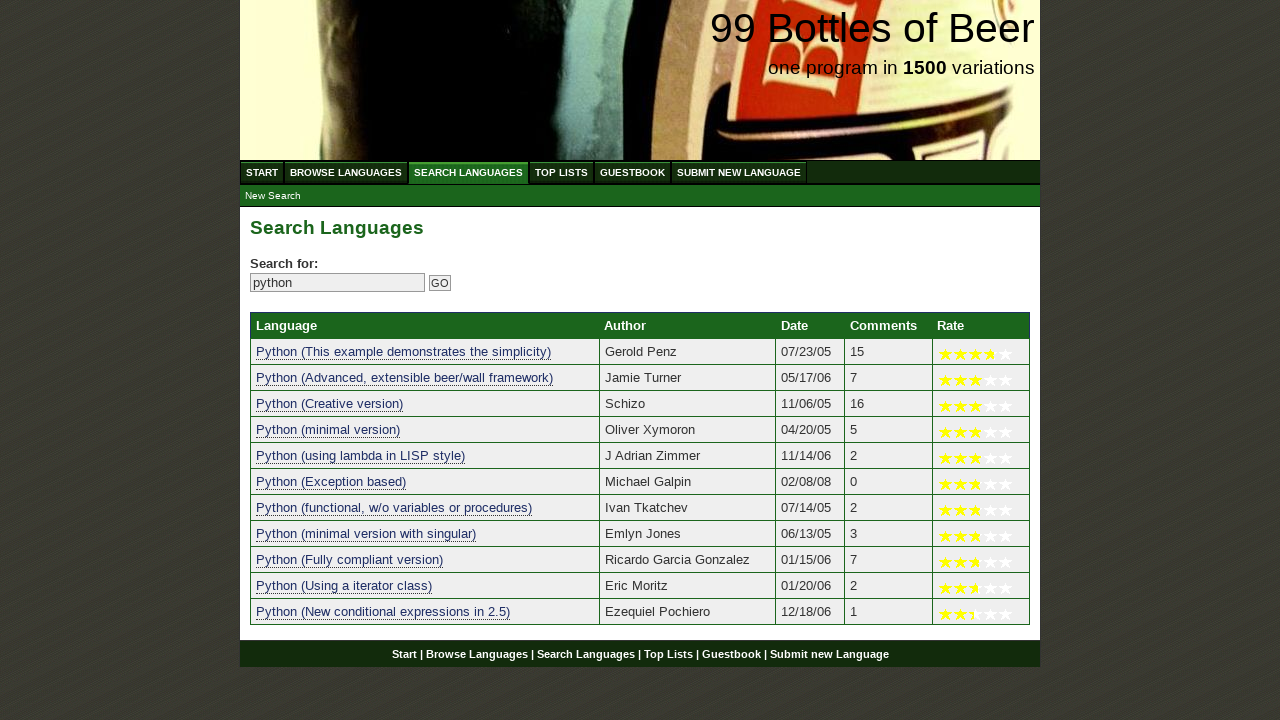

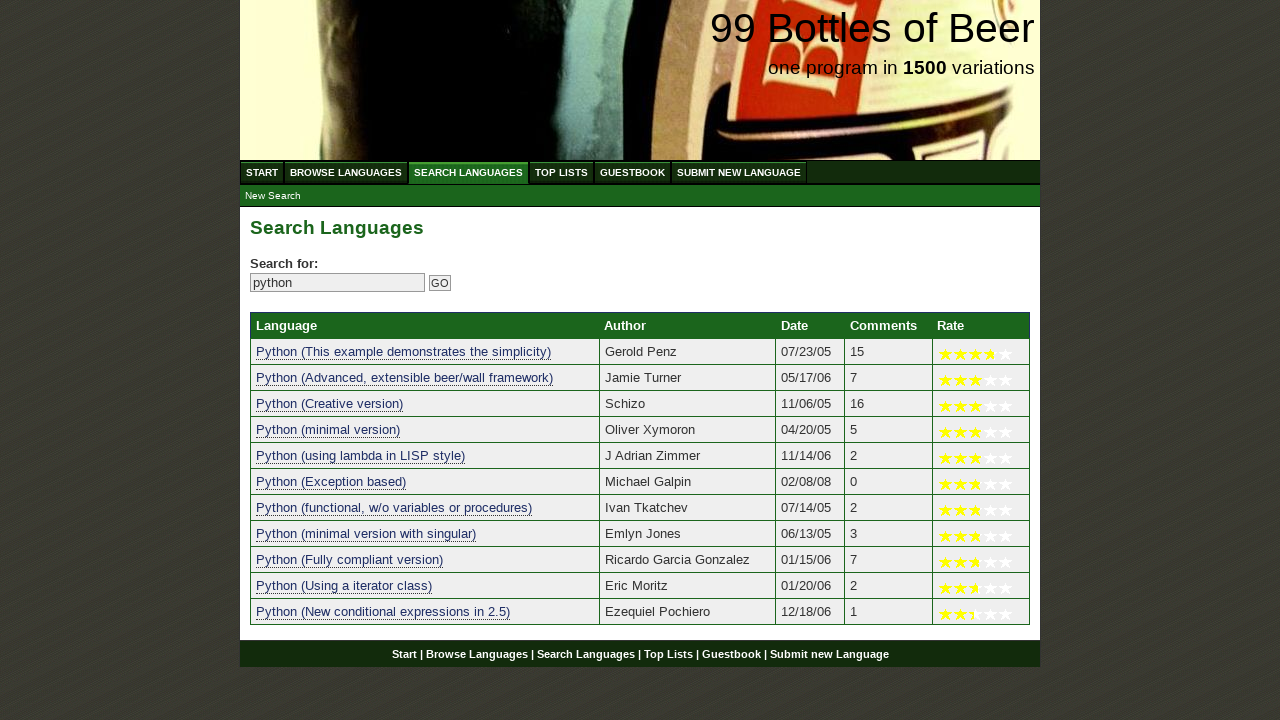